Navigates to W3Schools HTML tables page and iterates through all rows and columns of the example table to verify table data is accessible

Starting URL: https://www.w3schools.com/html/html_tables.asp

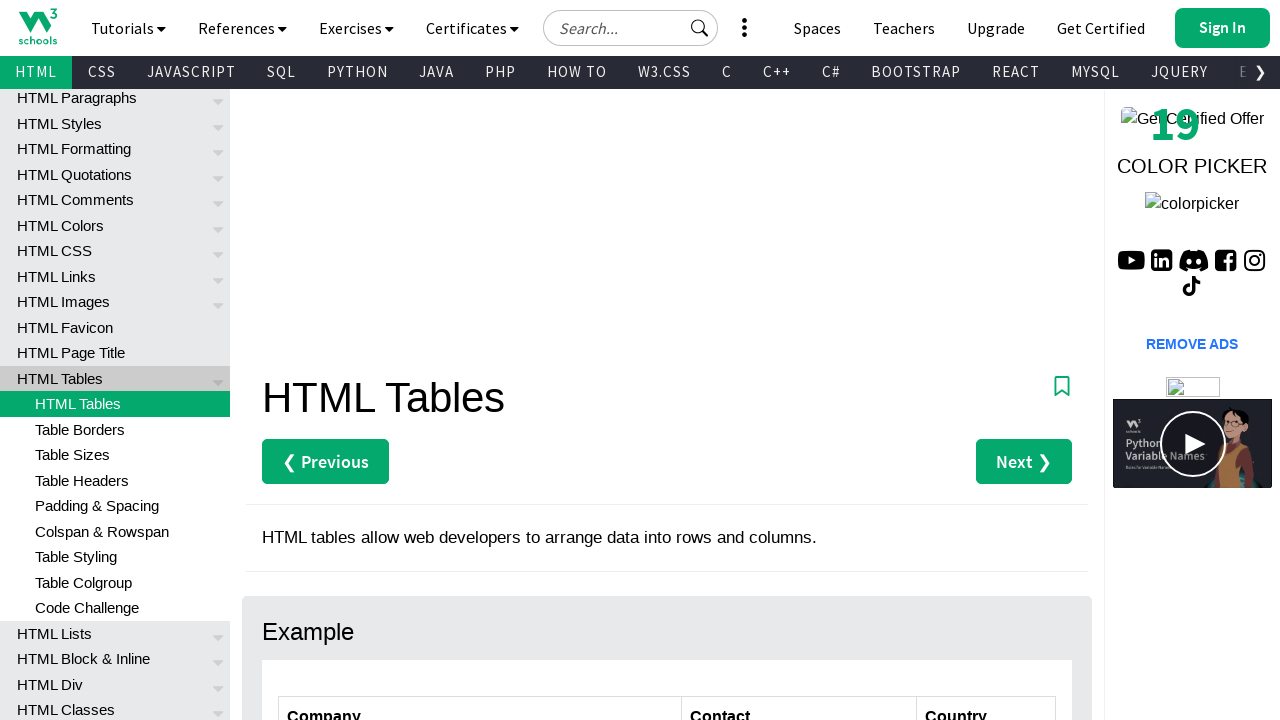

Navigated to W3Schools HTML tables page
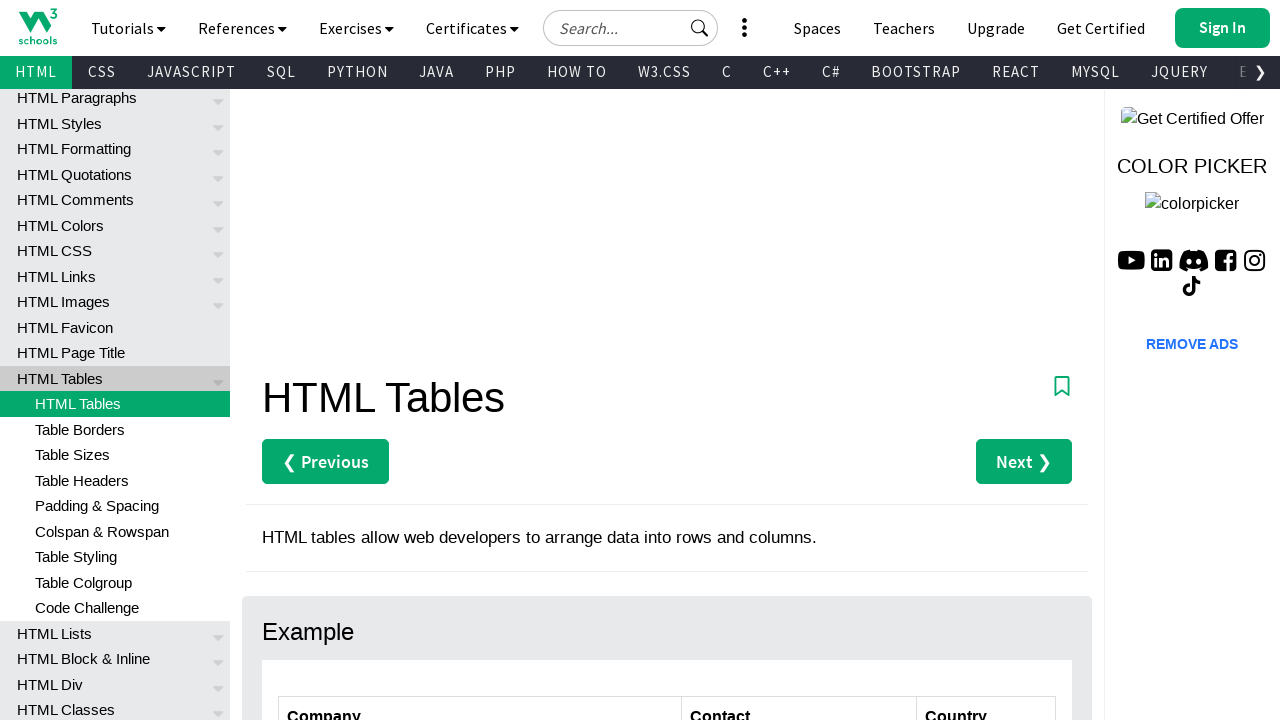

Table with id 'customers' loaded and is present
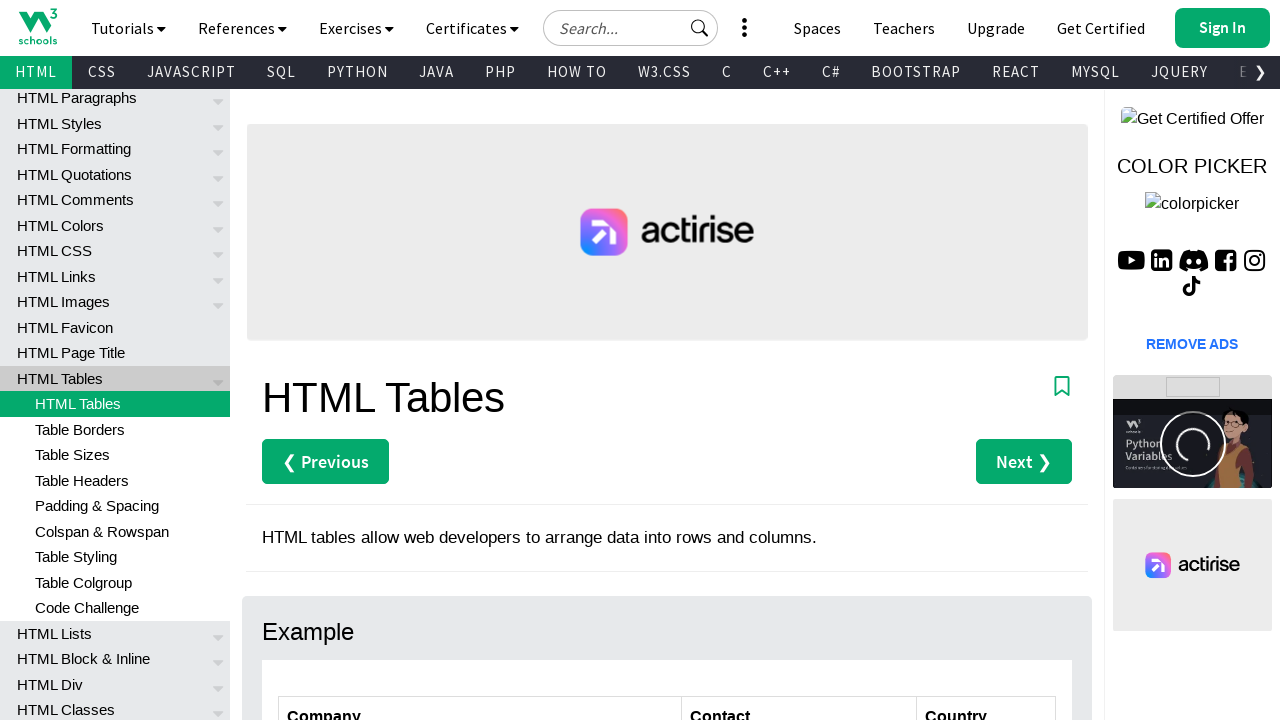

Retrieved all table rows - found 7 rows total
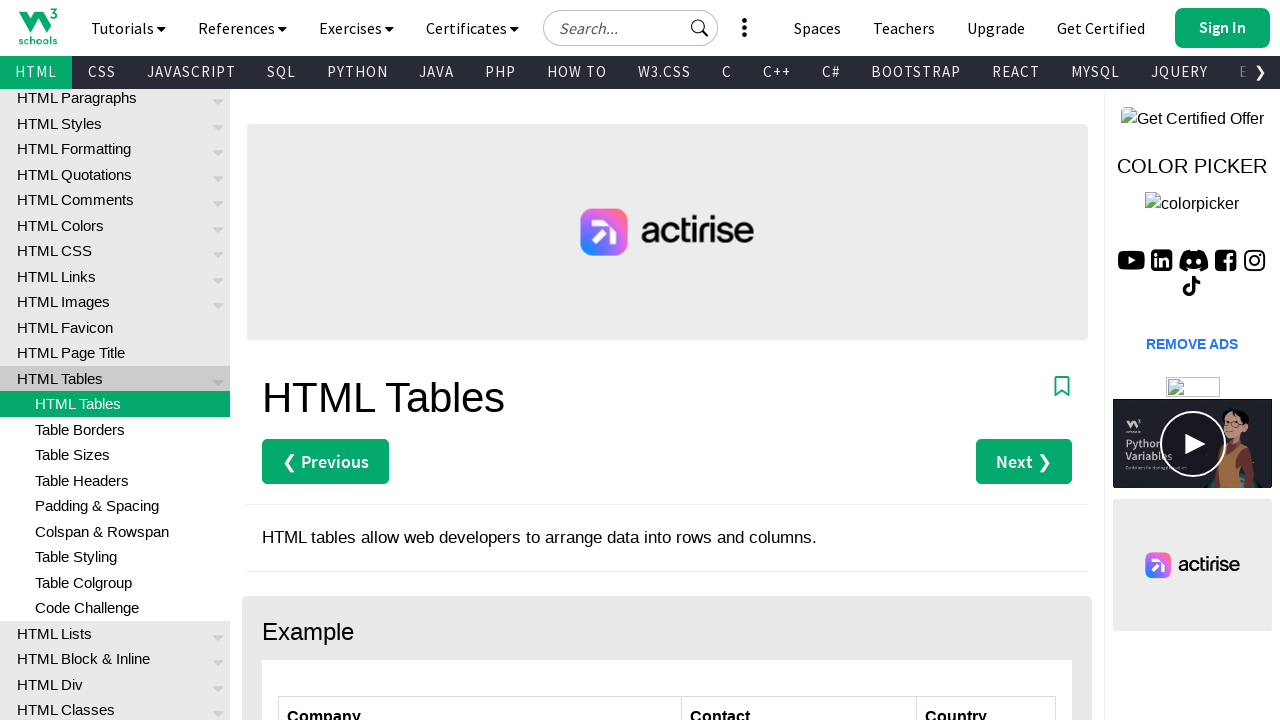

Retrieved all cells in row 2 - found 3 cells
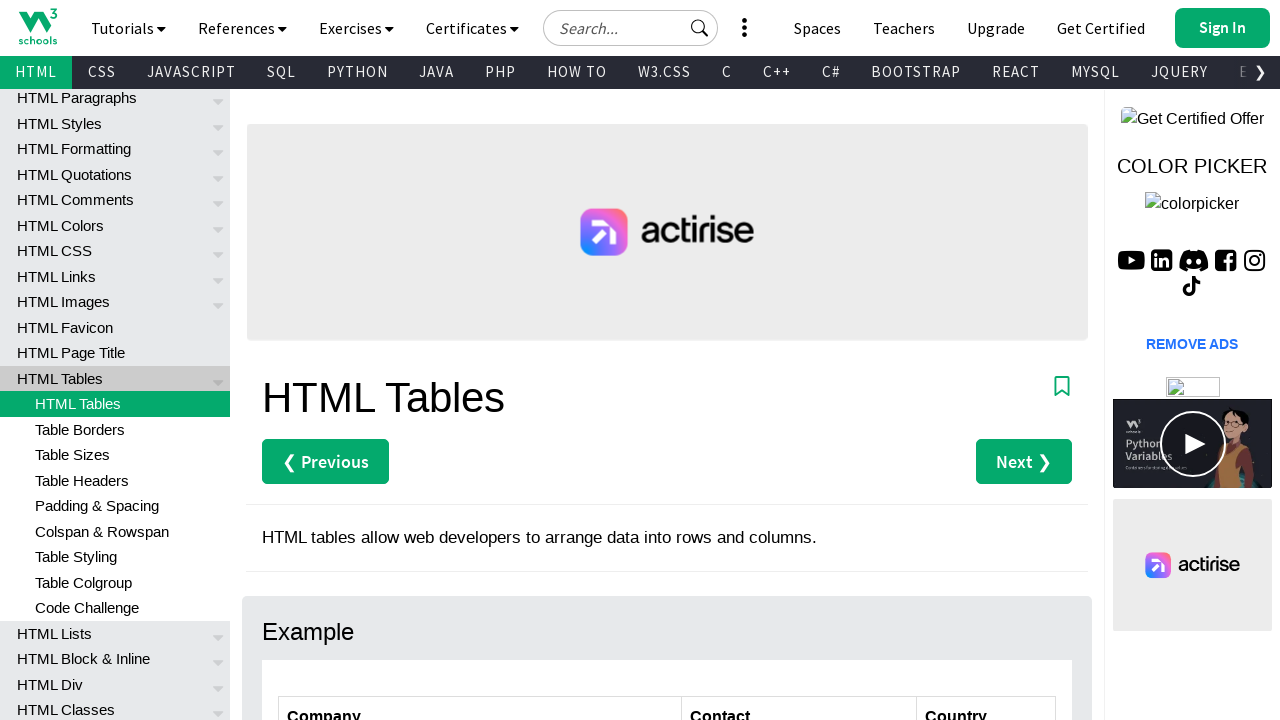

Retrieved text from row 2, column 1: 'Alfreds Futterkiste'
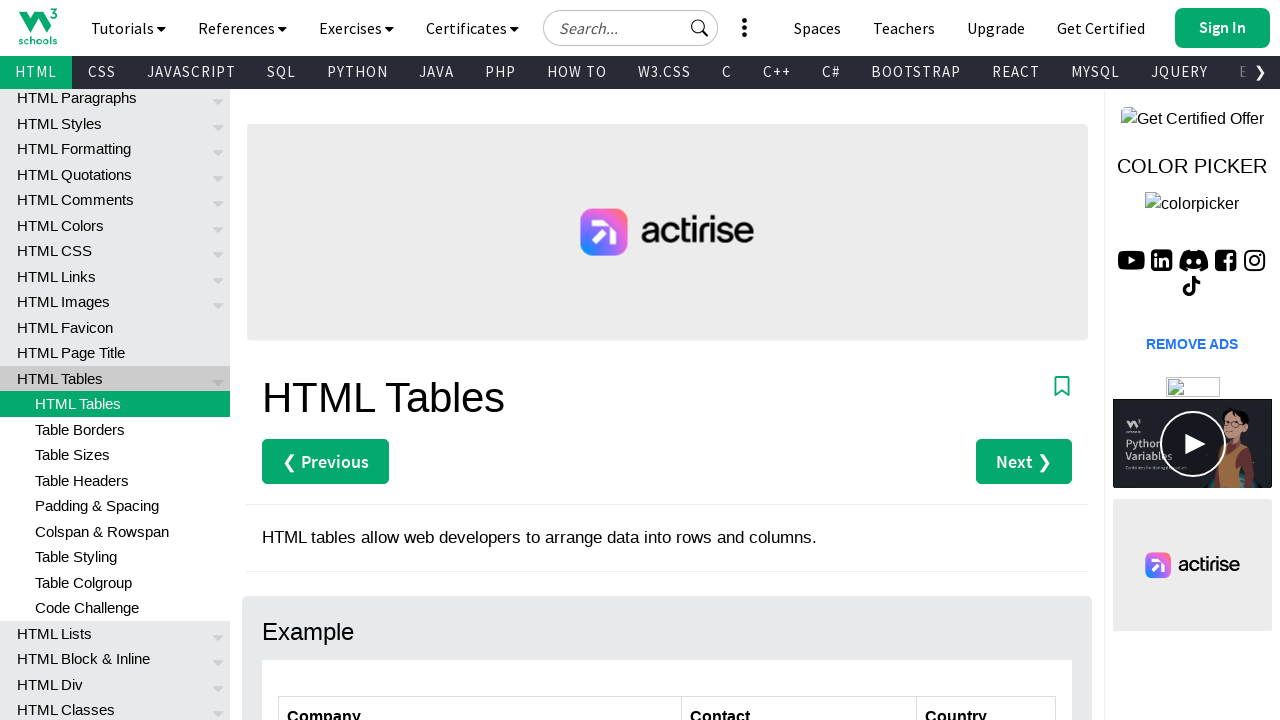

Retrieved text from row 2, column 2: 'Maria Anders'
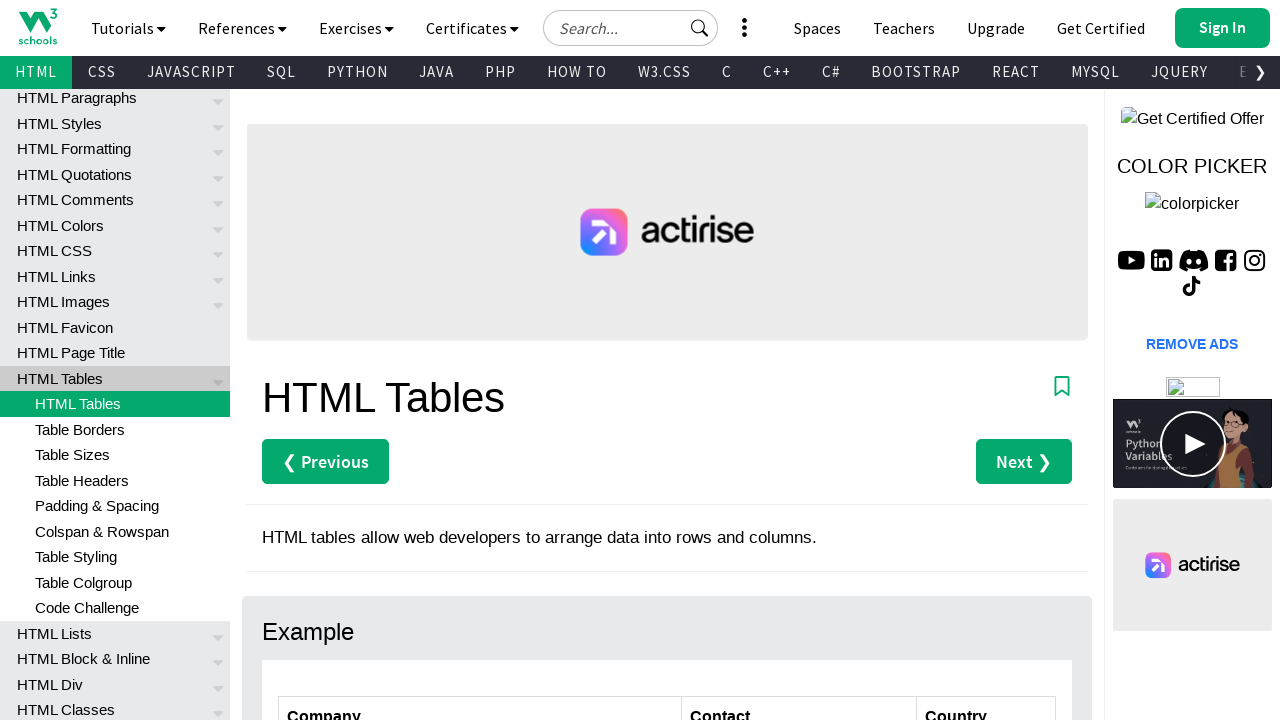

Retrieved text from row 2, column 3: 'Germany'
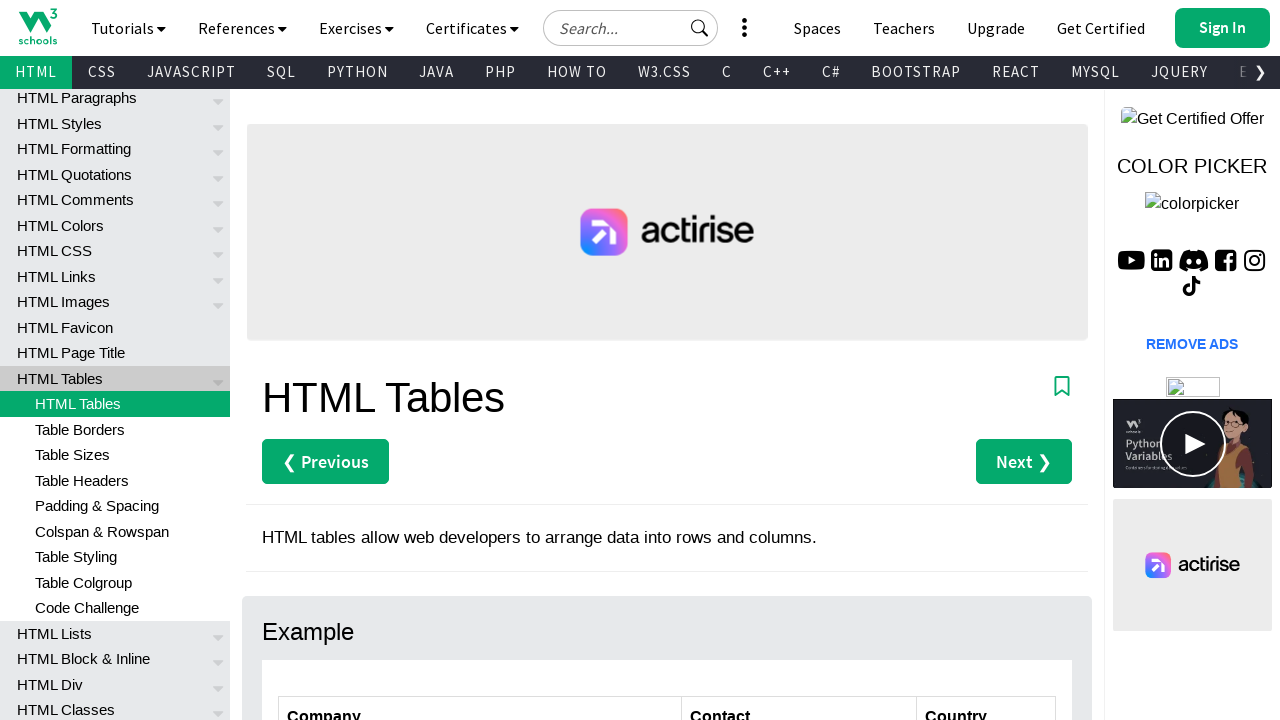

Retrieved all cells in row 3 - found 3 cells
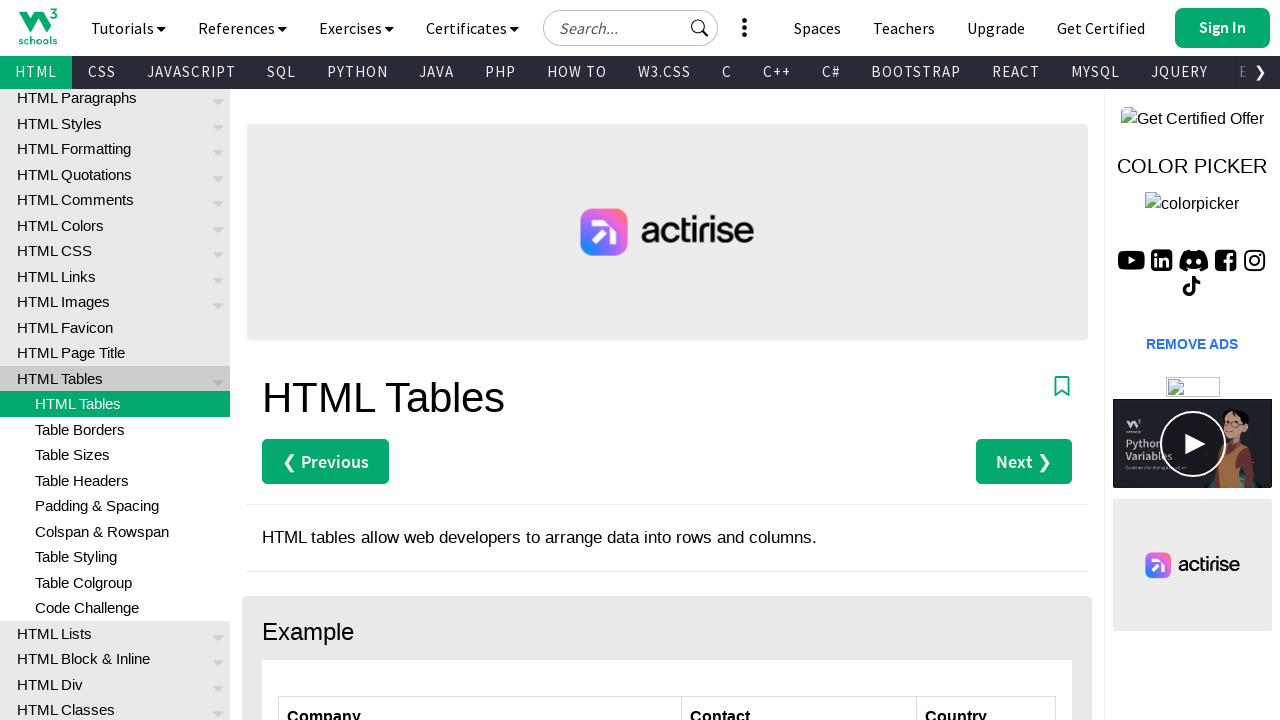

Retrieved text from row 3, column 1: 'Centro comercial Moctezuma'
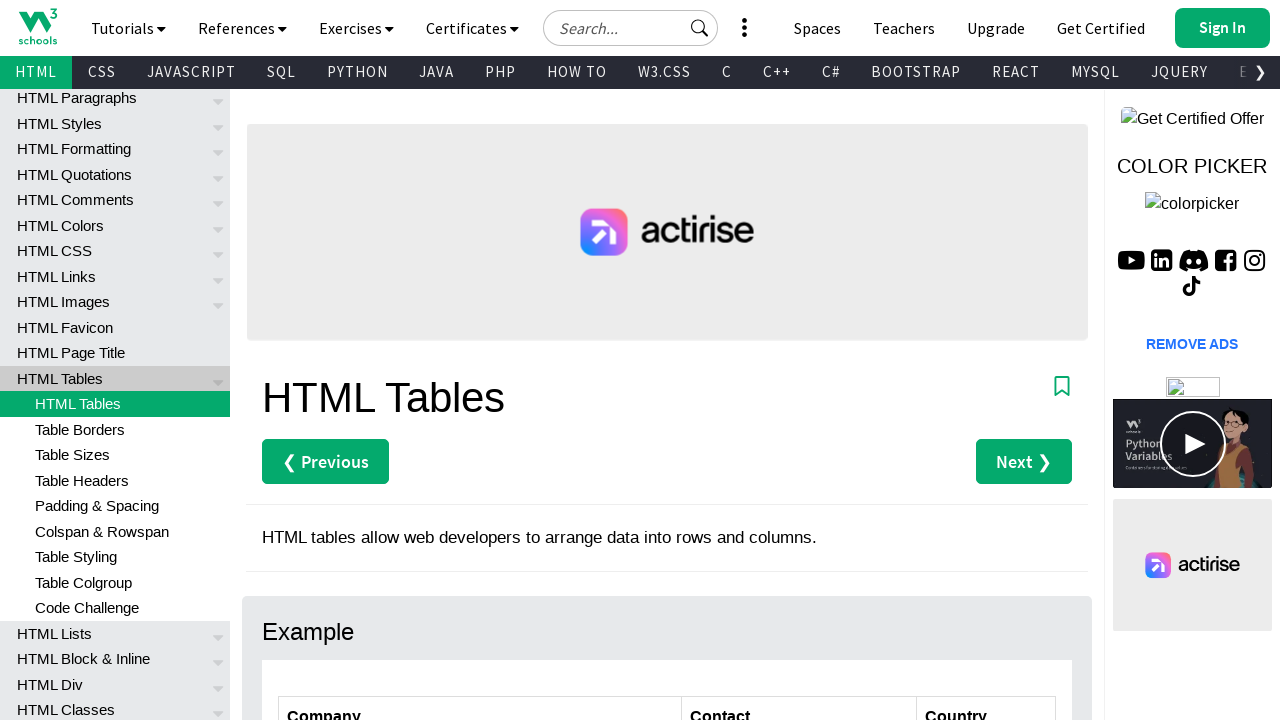

Retrieved text from row 3, column 2: 'Francisco Chang'
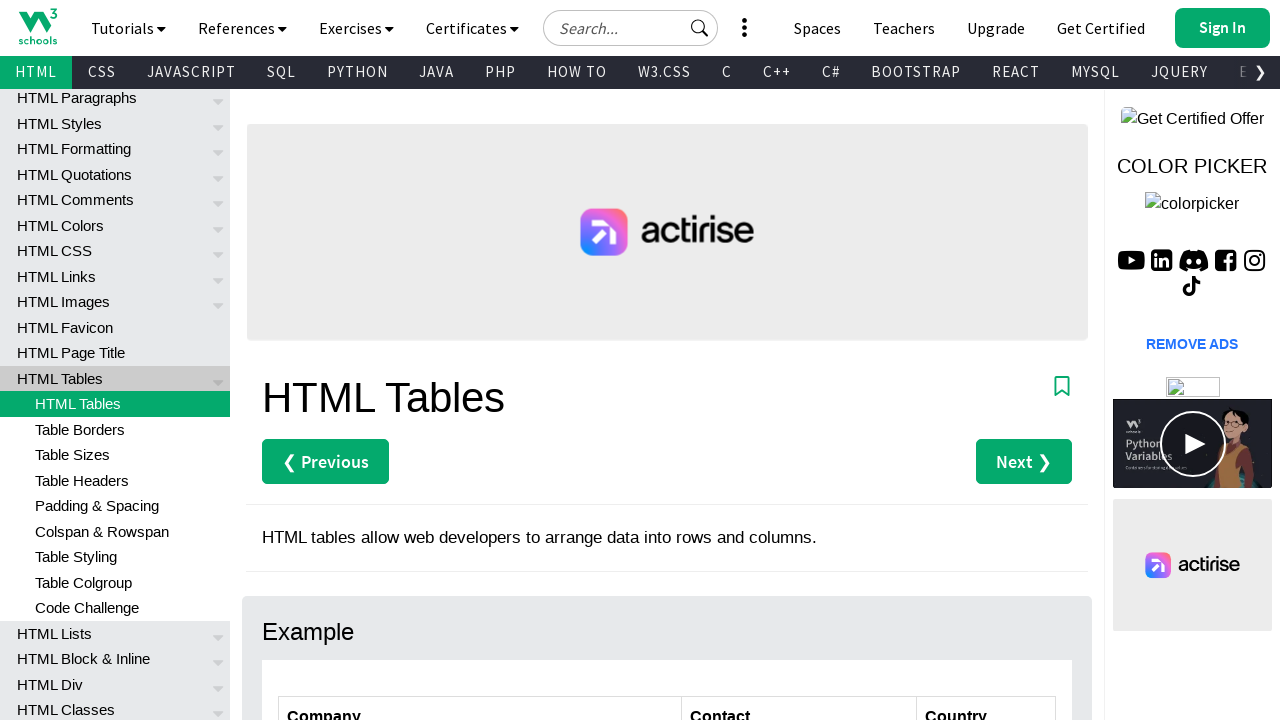

Retrieved text from row 3, column 3: 'Mexico'
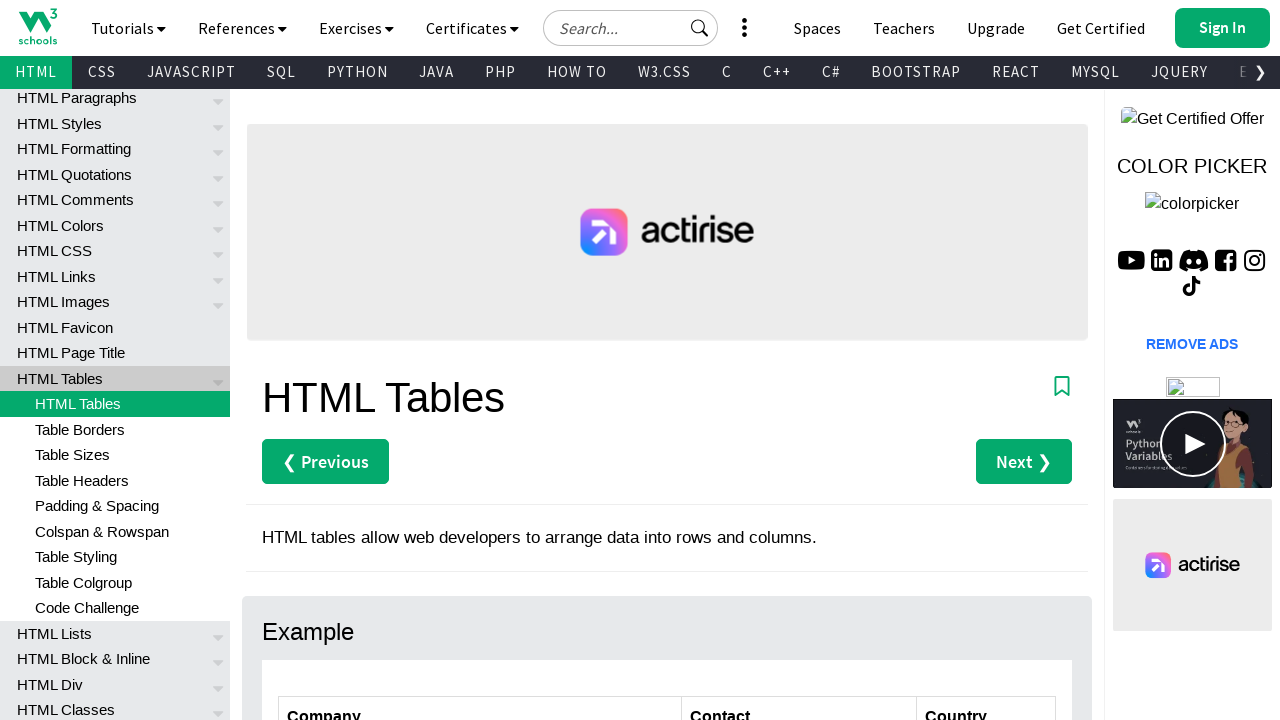

Retrieved all cells in row 4 - found 3 cells
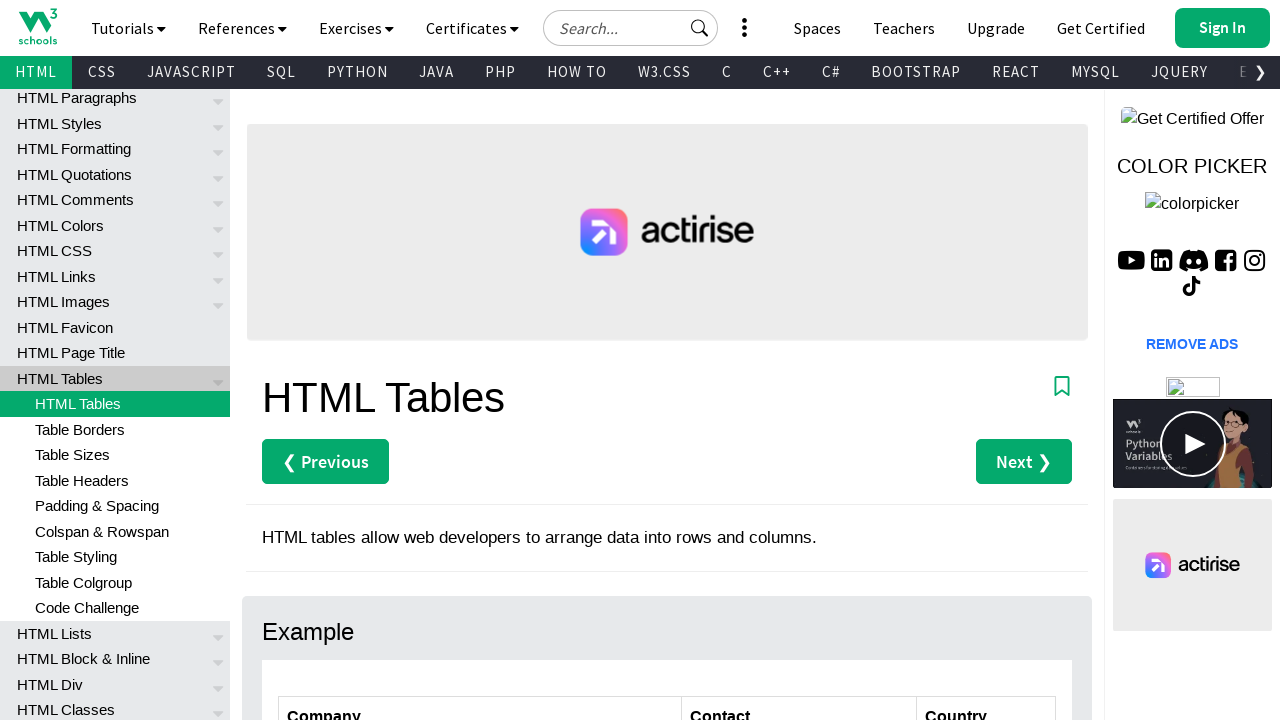

Retrieved text from row 4, column 1: 'Ernst Handel'
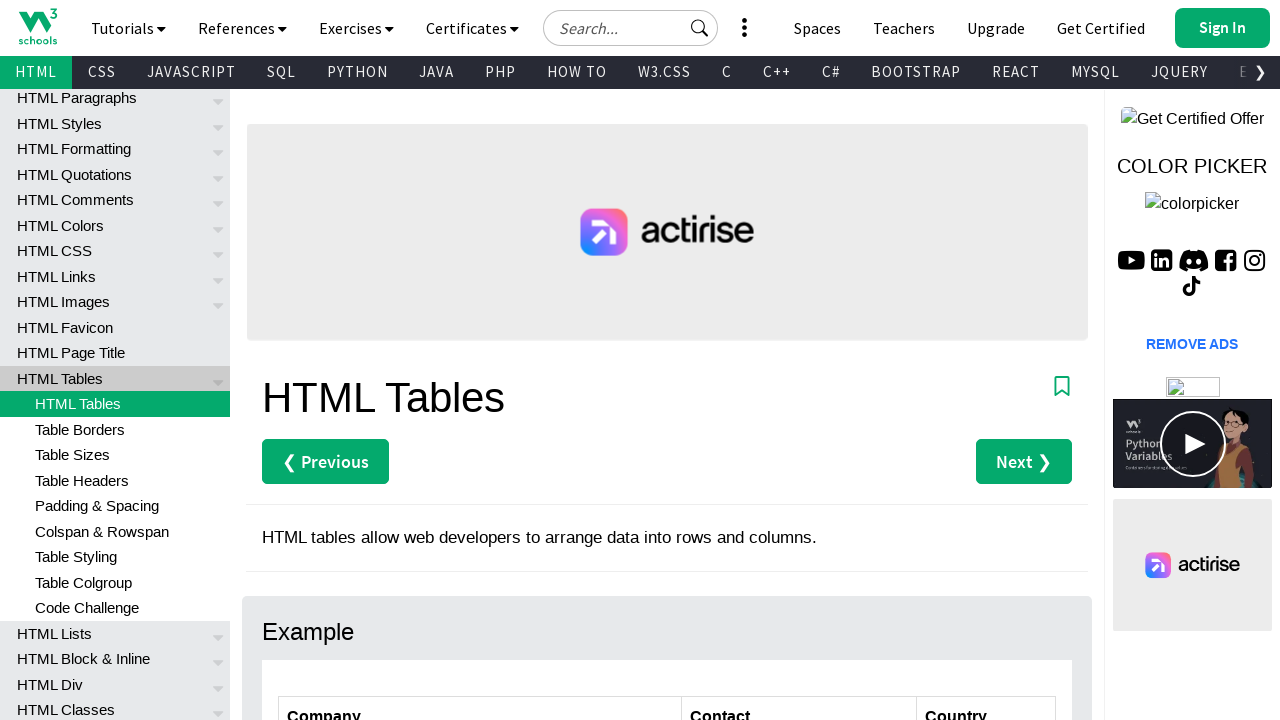

Retrieved text from row 4, column 2: 'Roland Mendel'
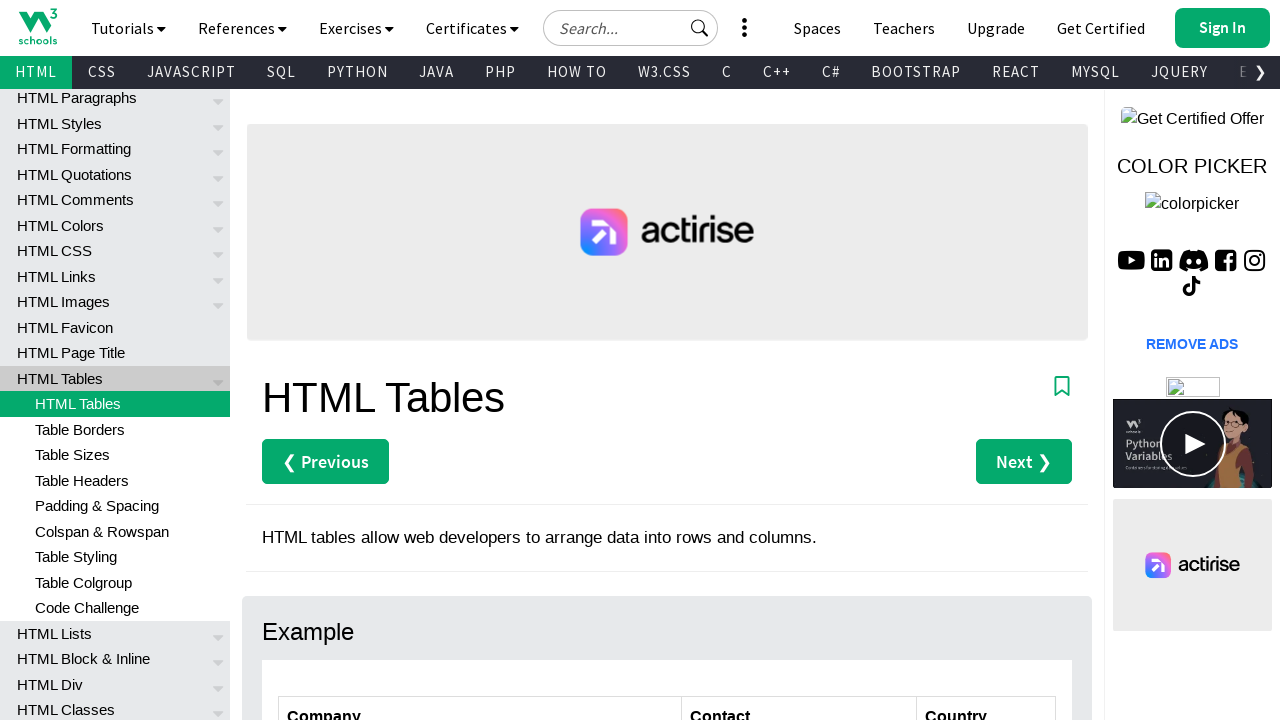

Retrieved text from row 4, column 3: 'Austria'
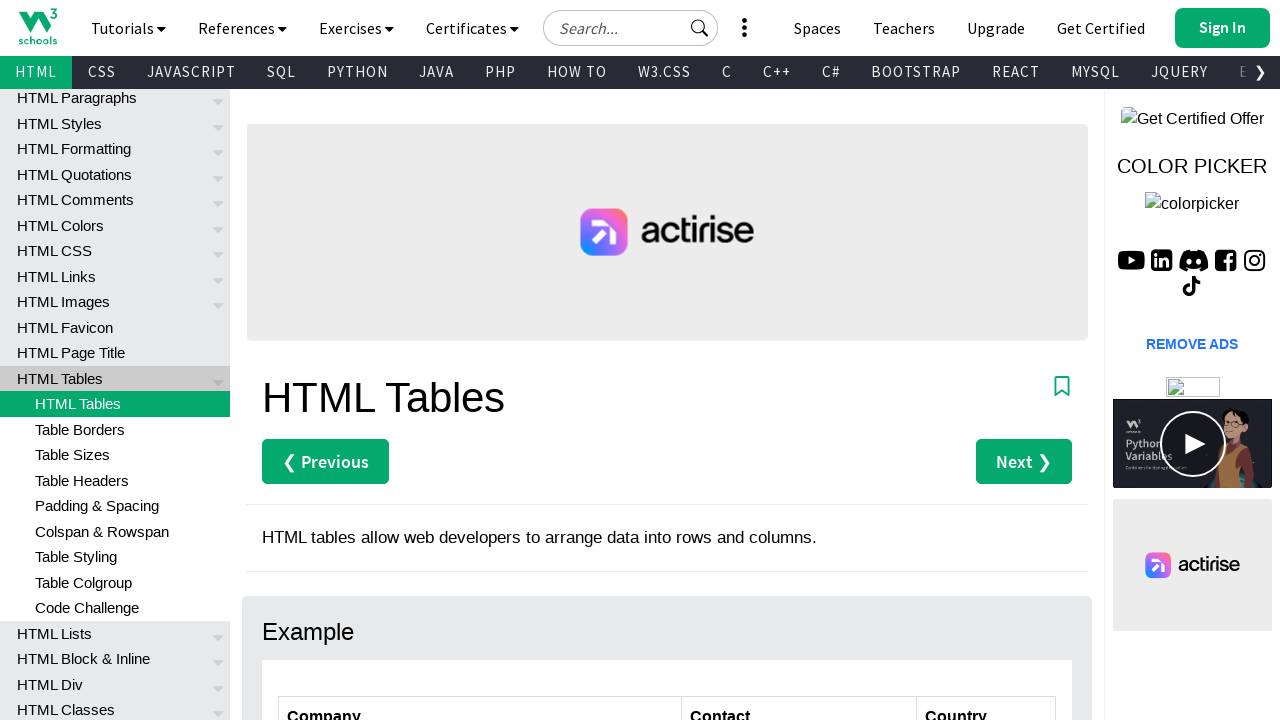

Retrieved all cells in row 5 - found 3 cells
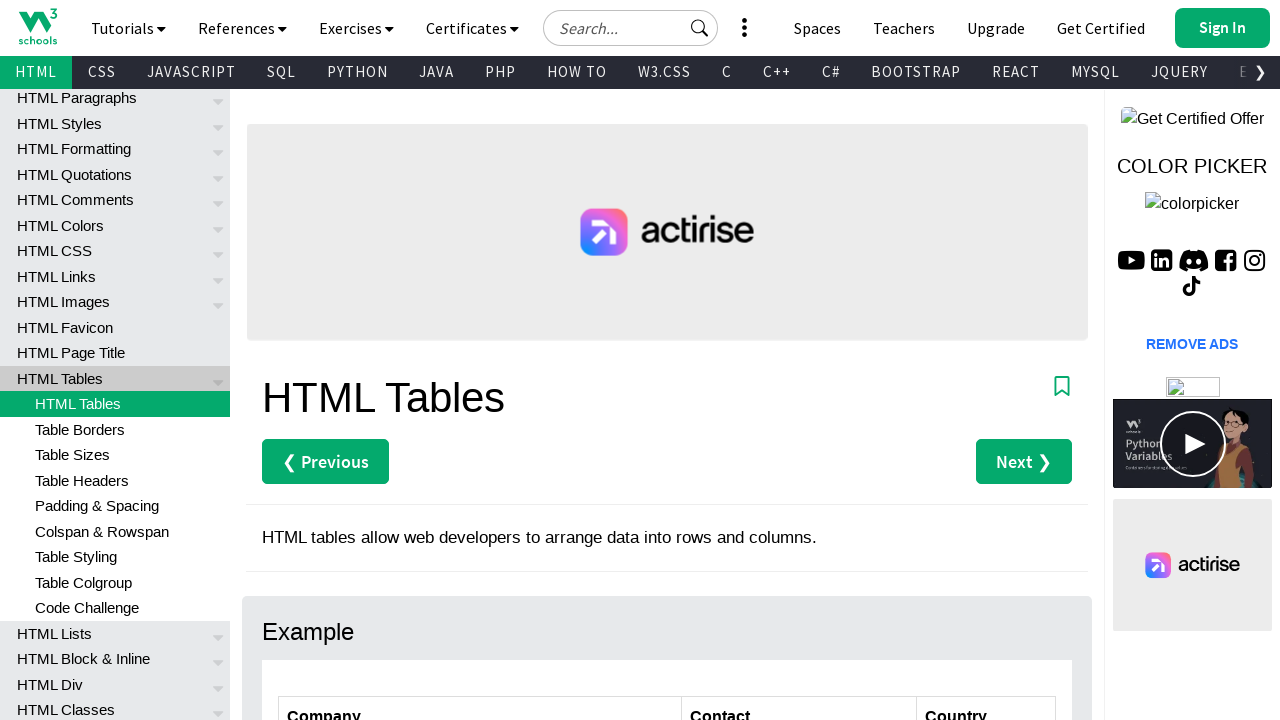

Retrieved text from row 5, column 1: 'Island Trading'
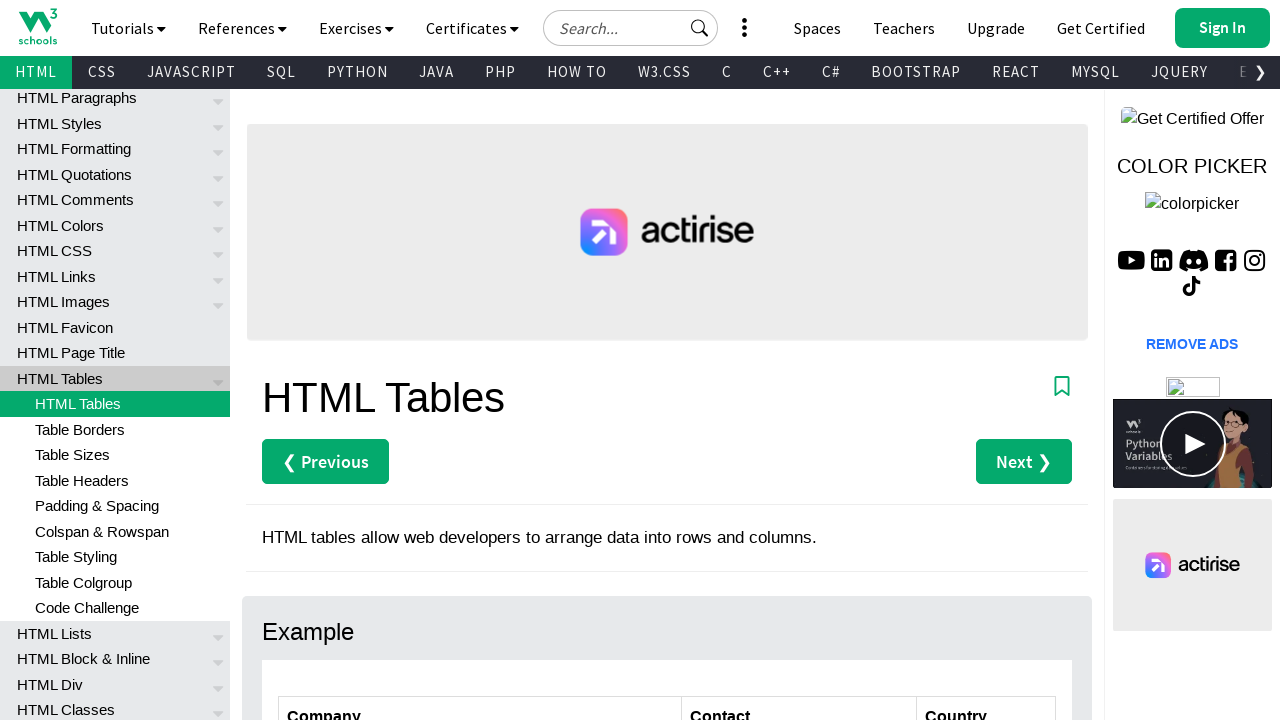

Retrieved text from row 5, column 2: 'Helen Bennett'
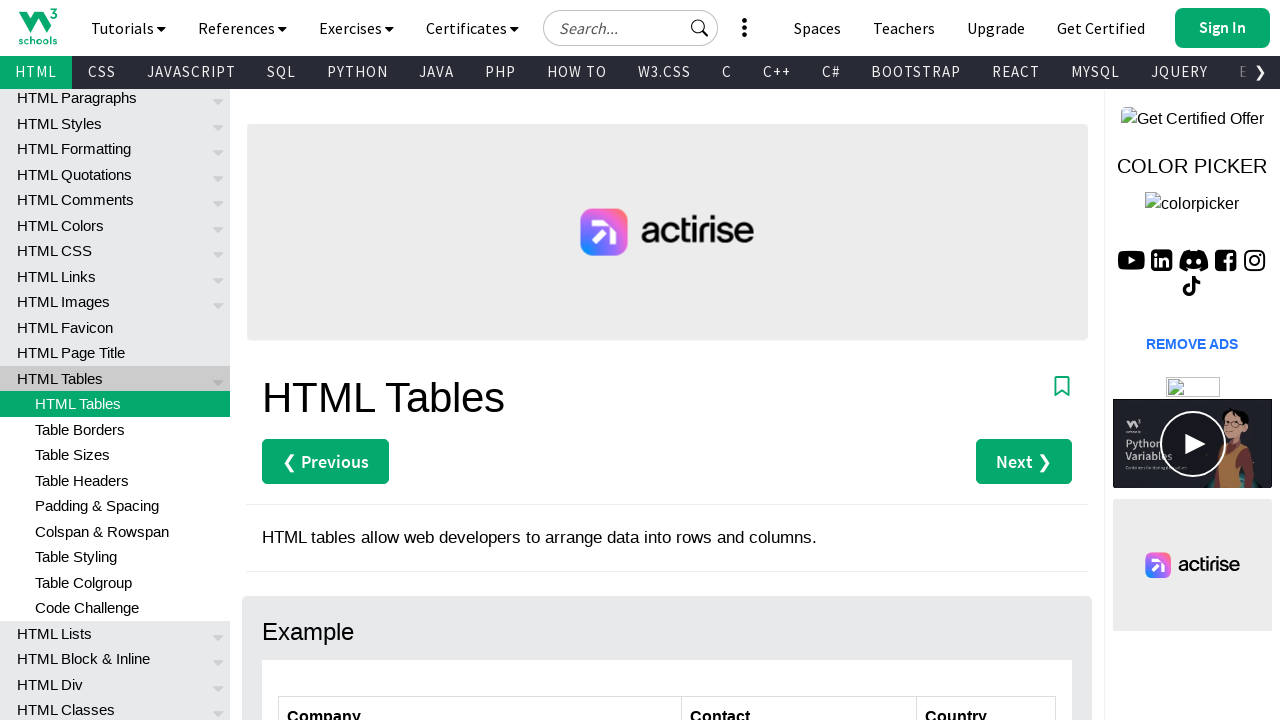

Retrieved text from row 5, column 3: 'UK'
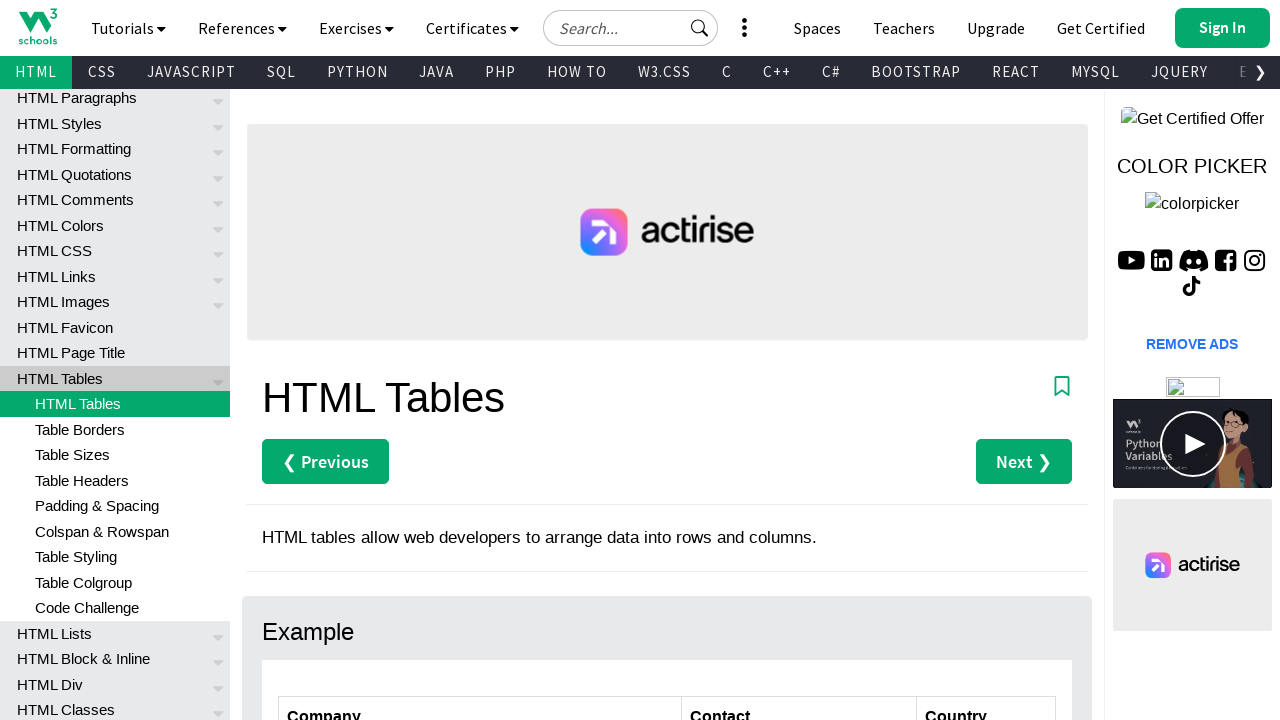

Retrieved all cells in row 6 - found 3 cells
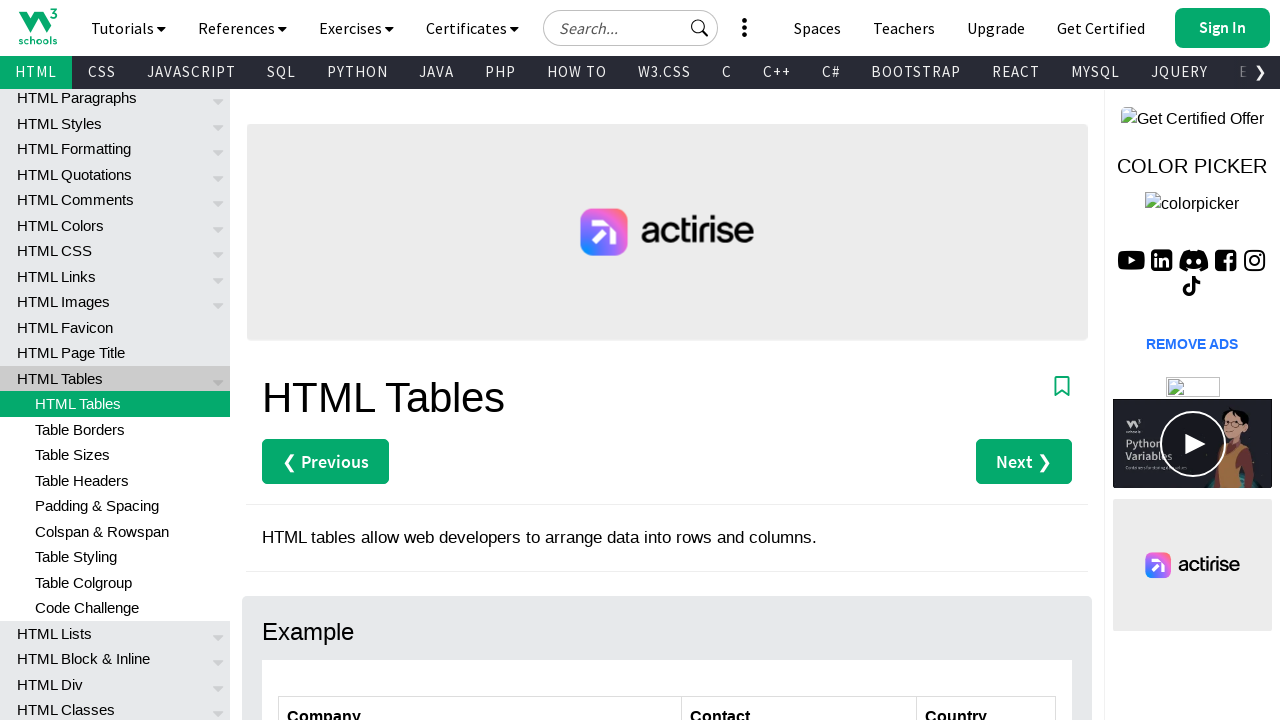

Retrieved text from row 6, column 1: 'Laughing Bacchus Winecellars'
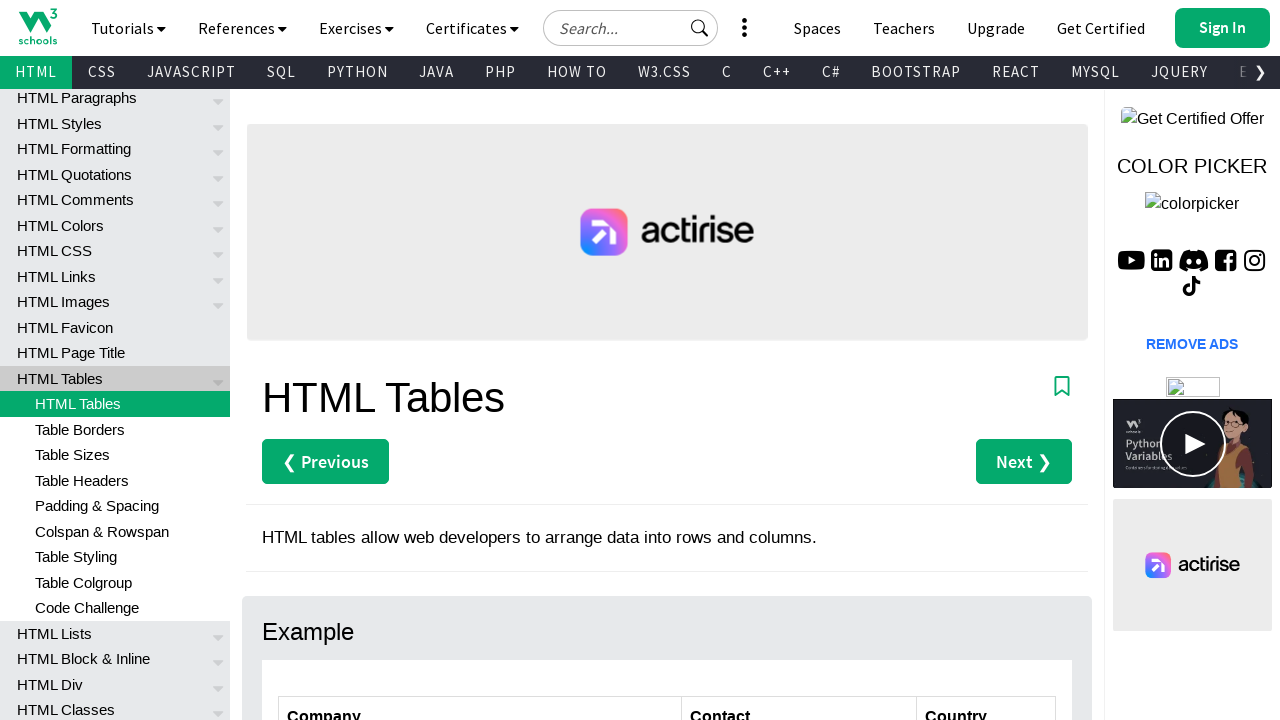

Retrieved text from row 6, column 2: 'Yoshi Tannamuri'
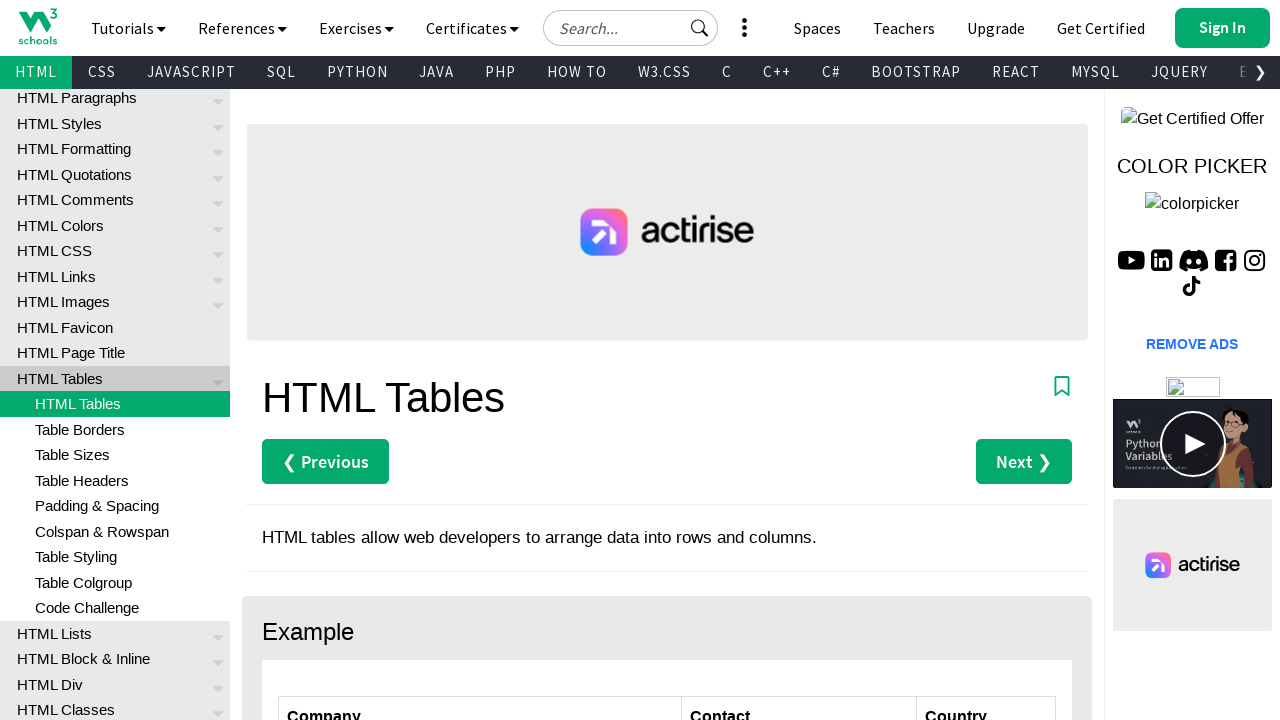

Retrieved text from row 6, column 3: 'Canada'
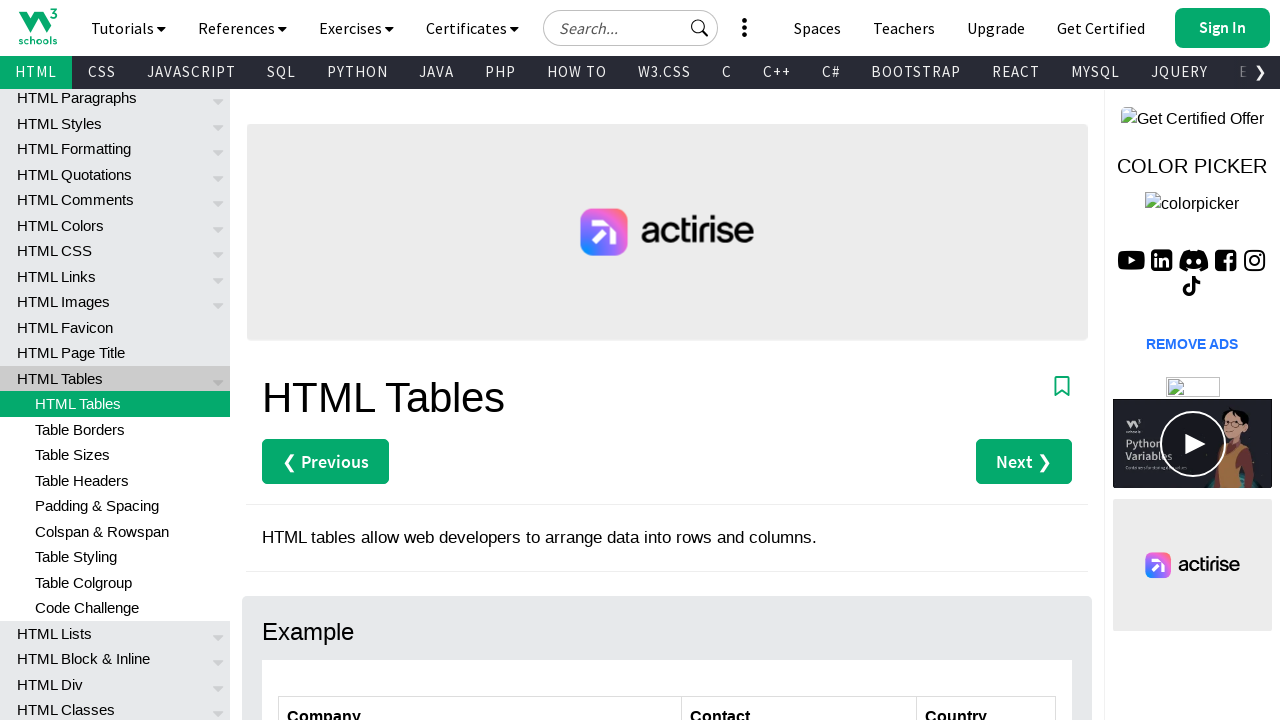

Retrieved all cells in row 7 - found 3 cells
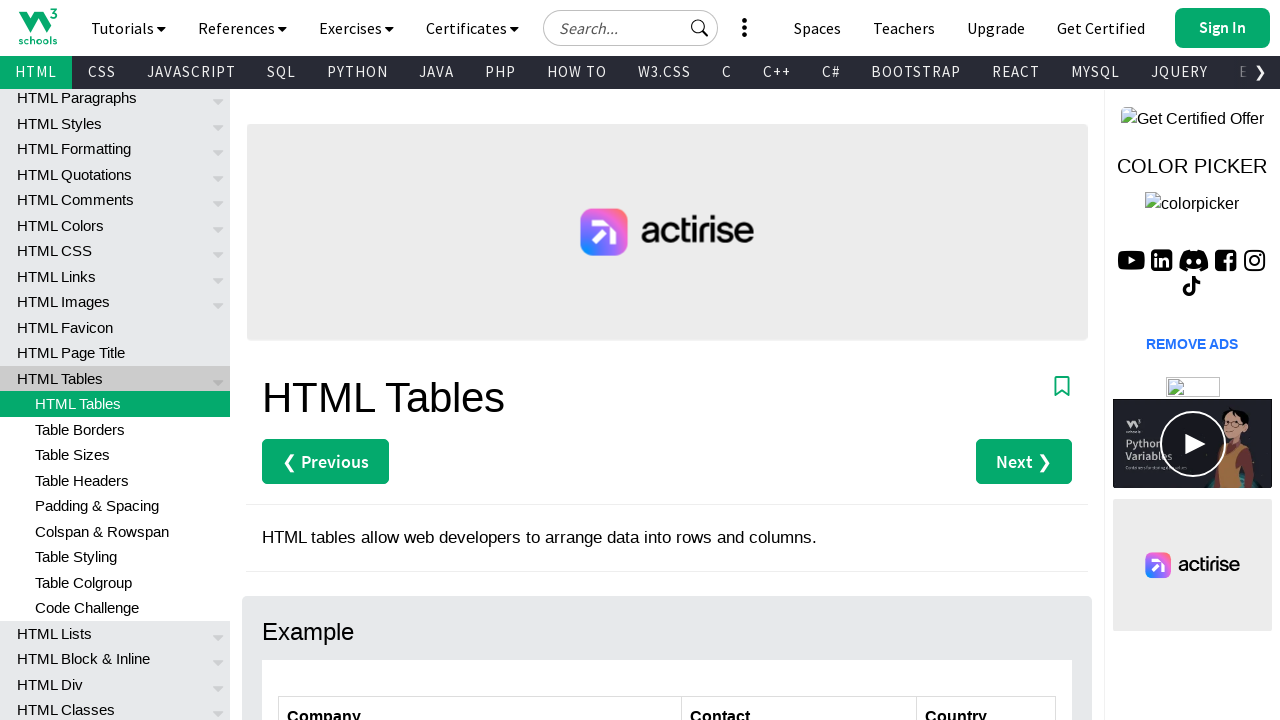

Retrieved text from row 7, column 1: 'Magazzini Alimentari Riuniti'
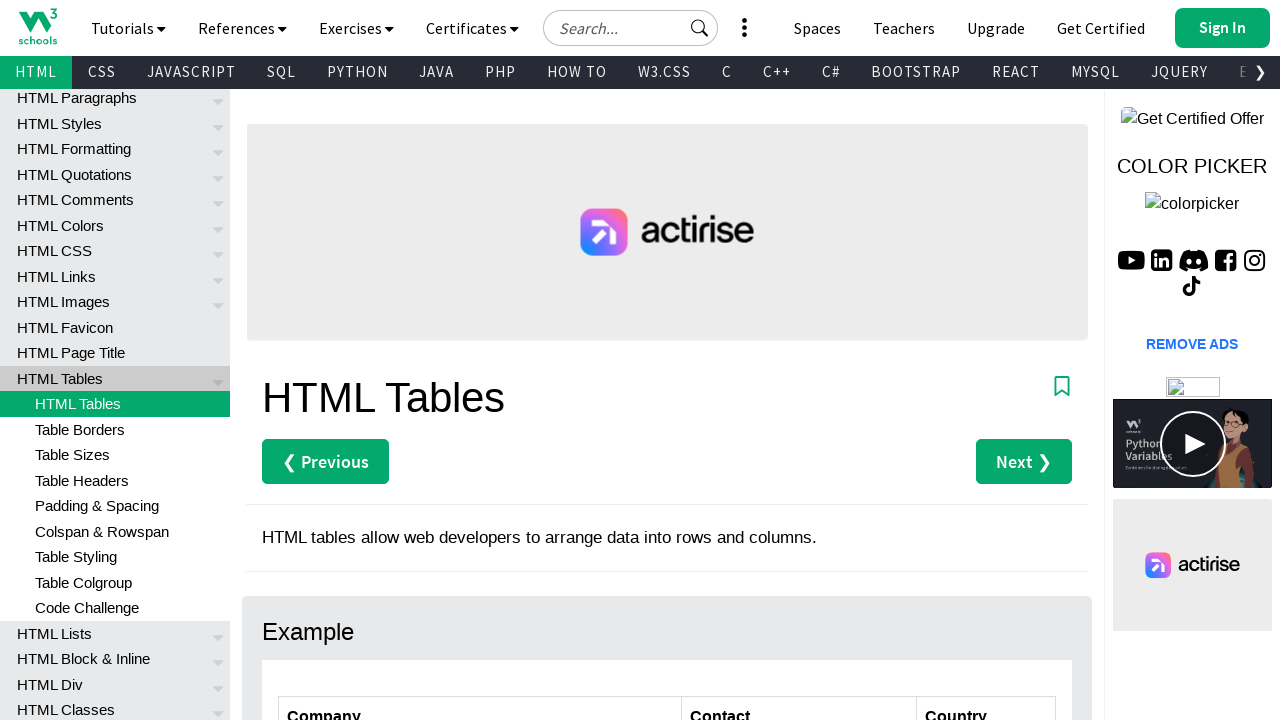

Retrieved text from row 7, column 2: 'Giovanni Rovelli'
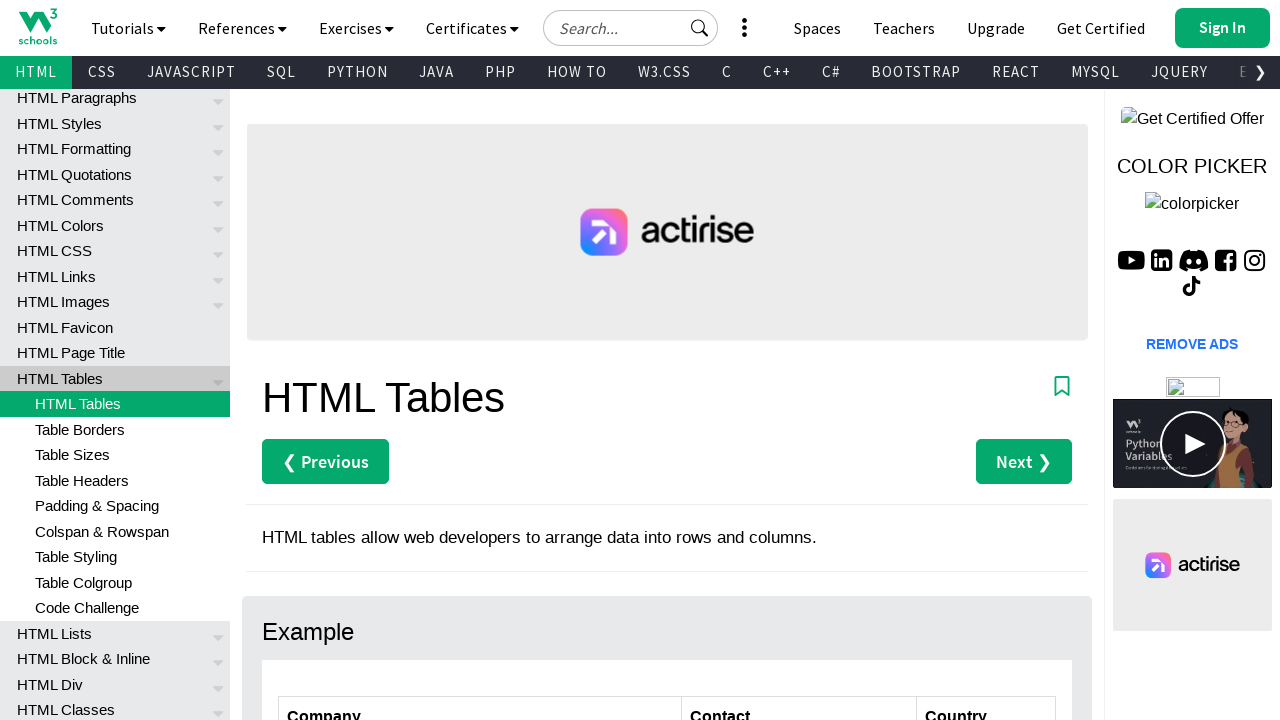

Retrieved text from row 7, column 3: 'Italy'
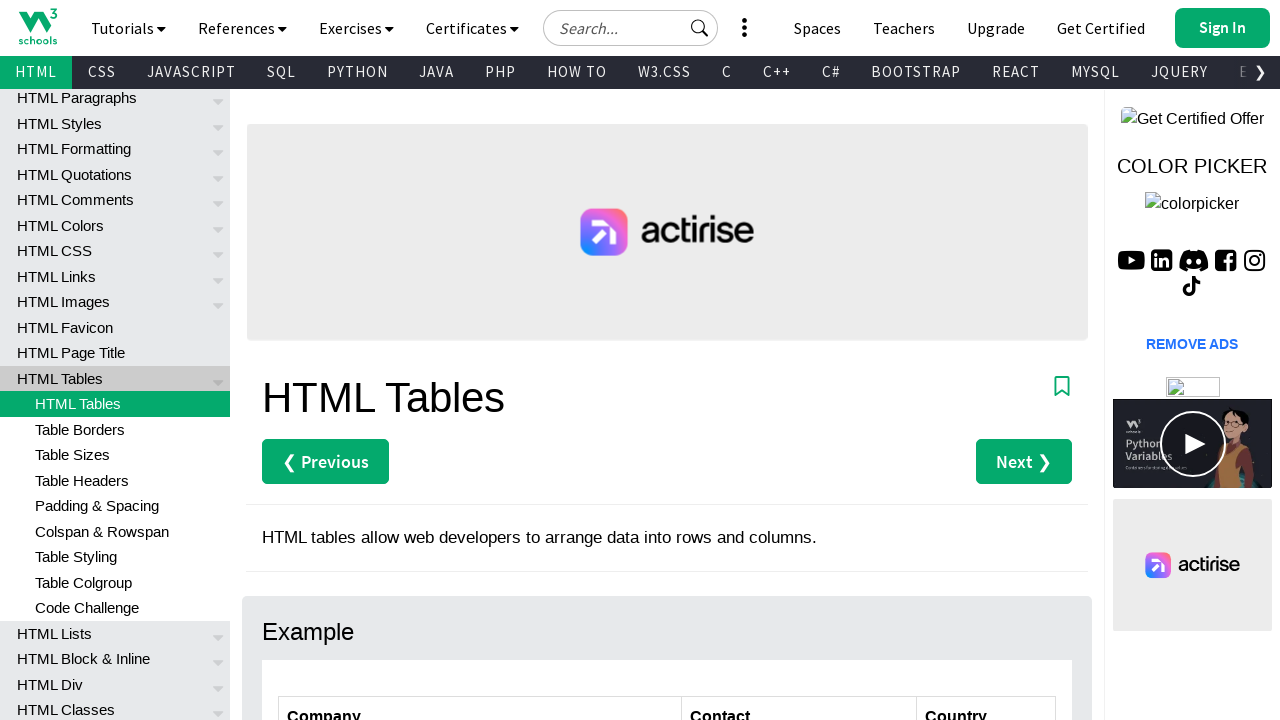

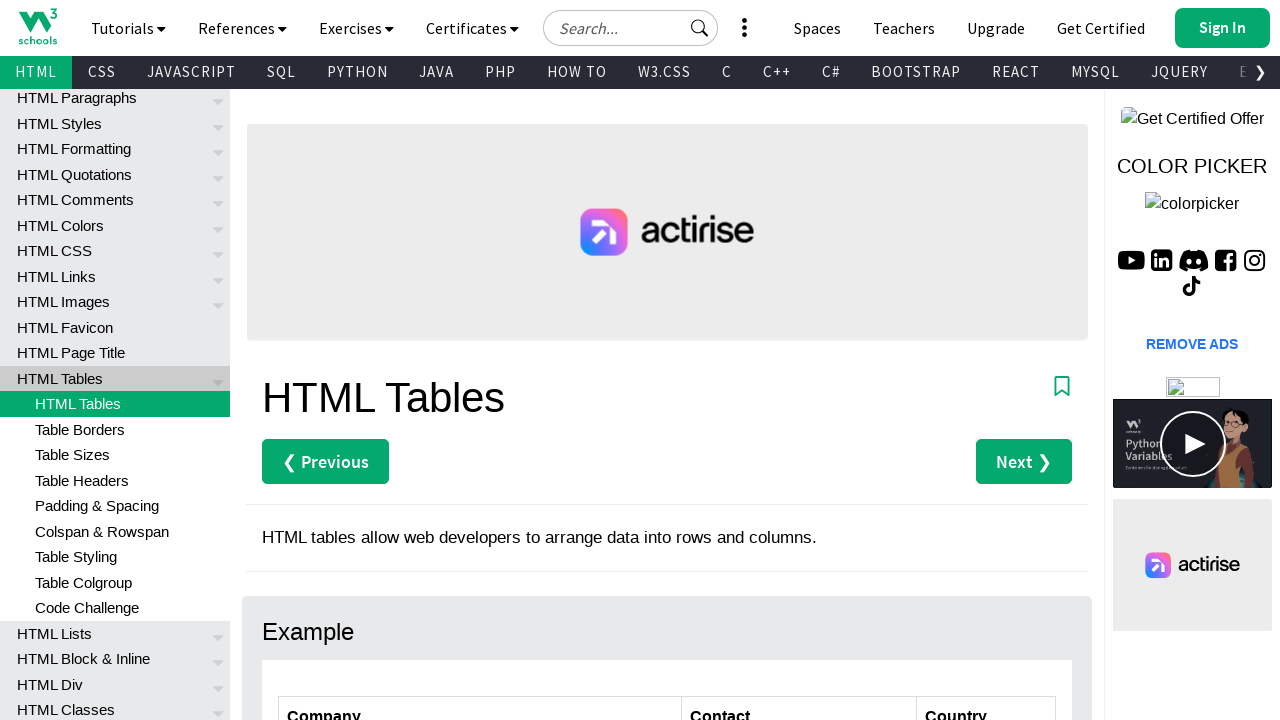